Tests login button click functionality on SauceDemo site, verifying that clicking login without credentials shows an error message

Starting URL: https://www.saucedemo.com/

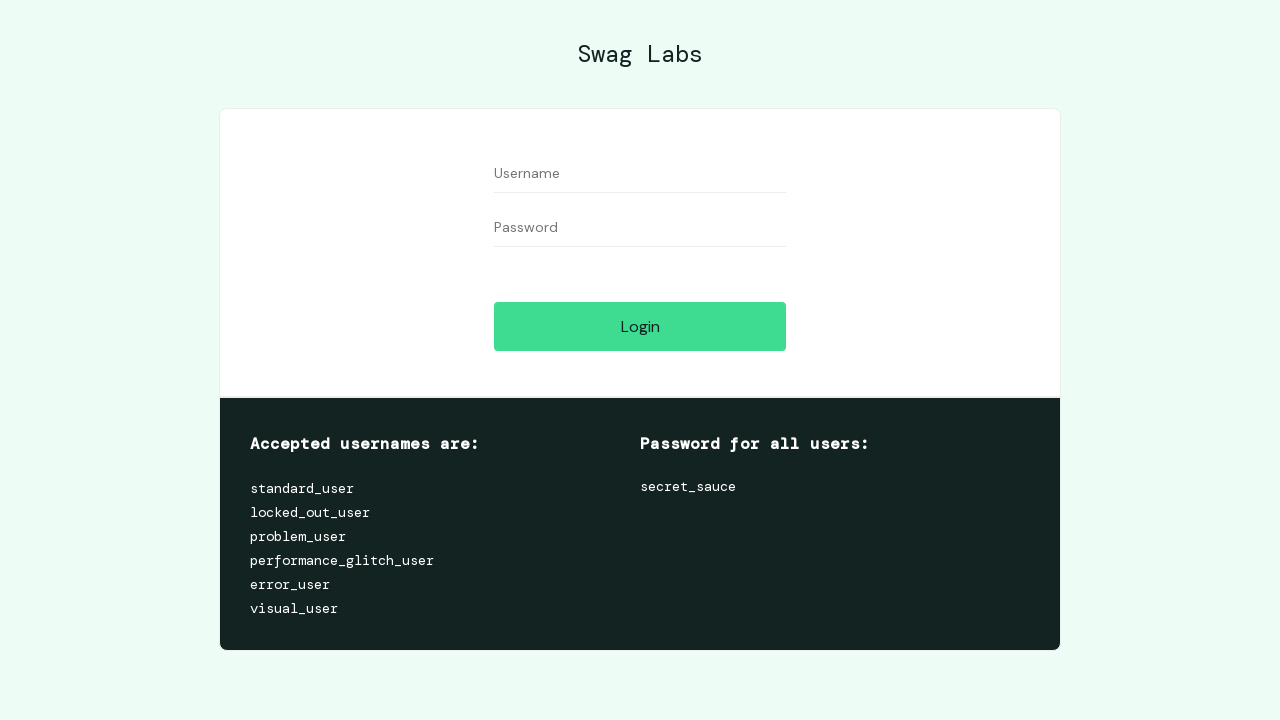

Clicked login button without entering credentials at (640, 326) on #login-button
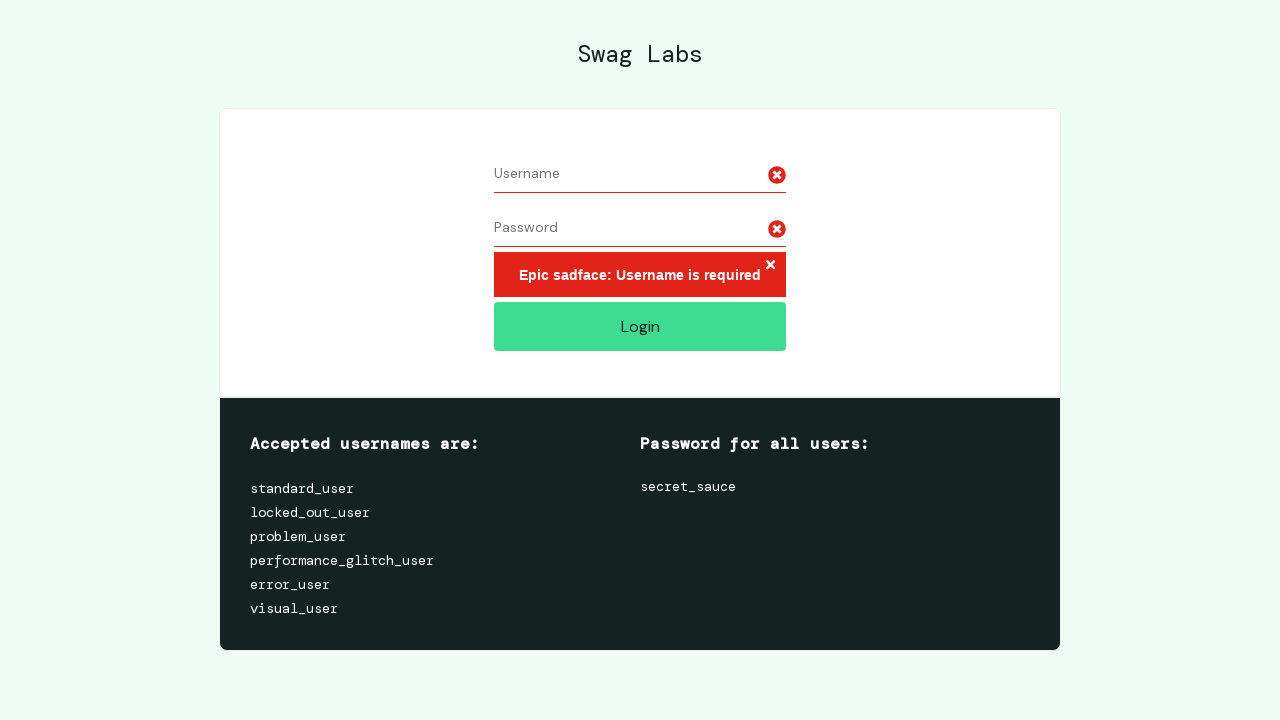

Error message container appeared
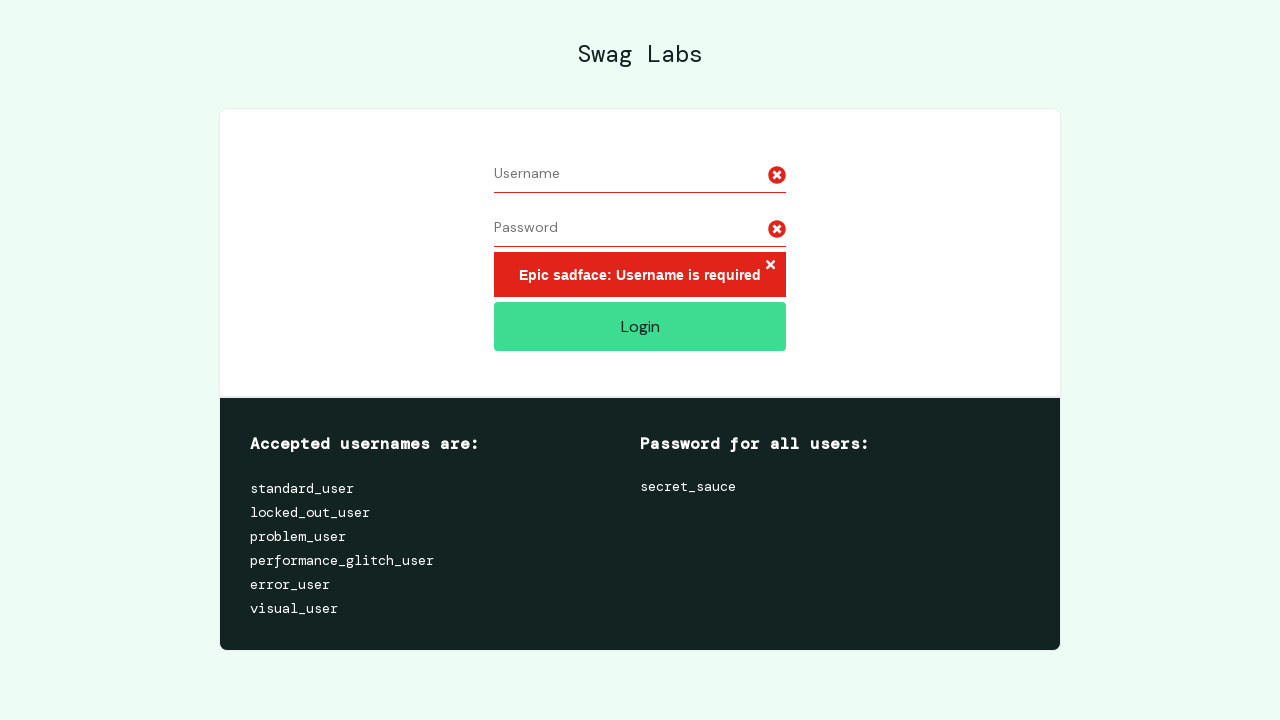

Verified that page URL remains on SauceDemo homepage
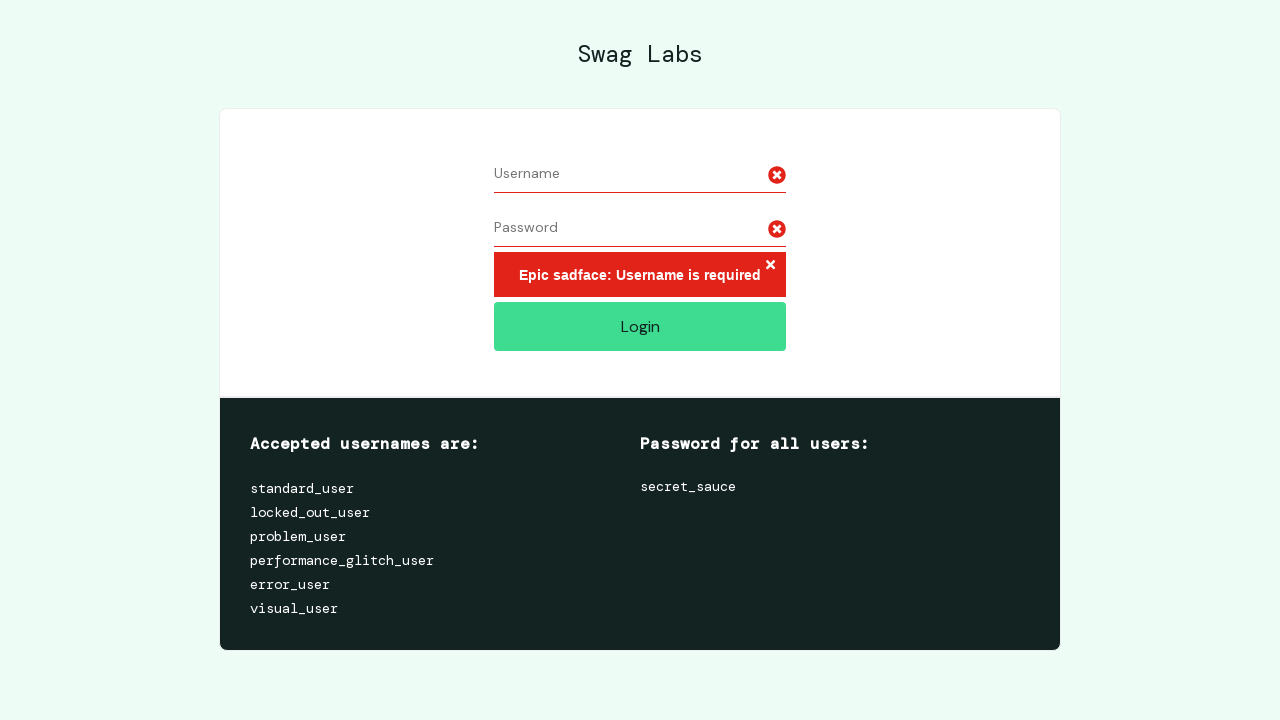

Retrieved error message text content
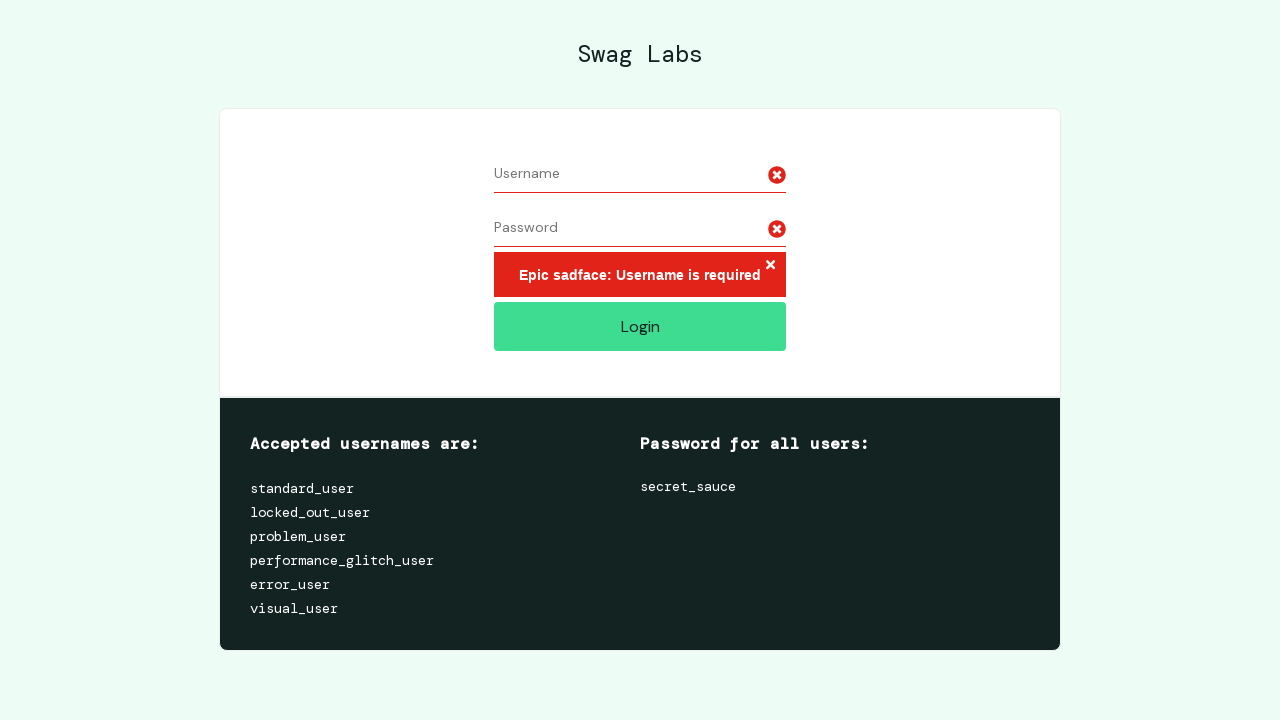

Verified error message displays 'Epic sadface: Username is required'
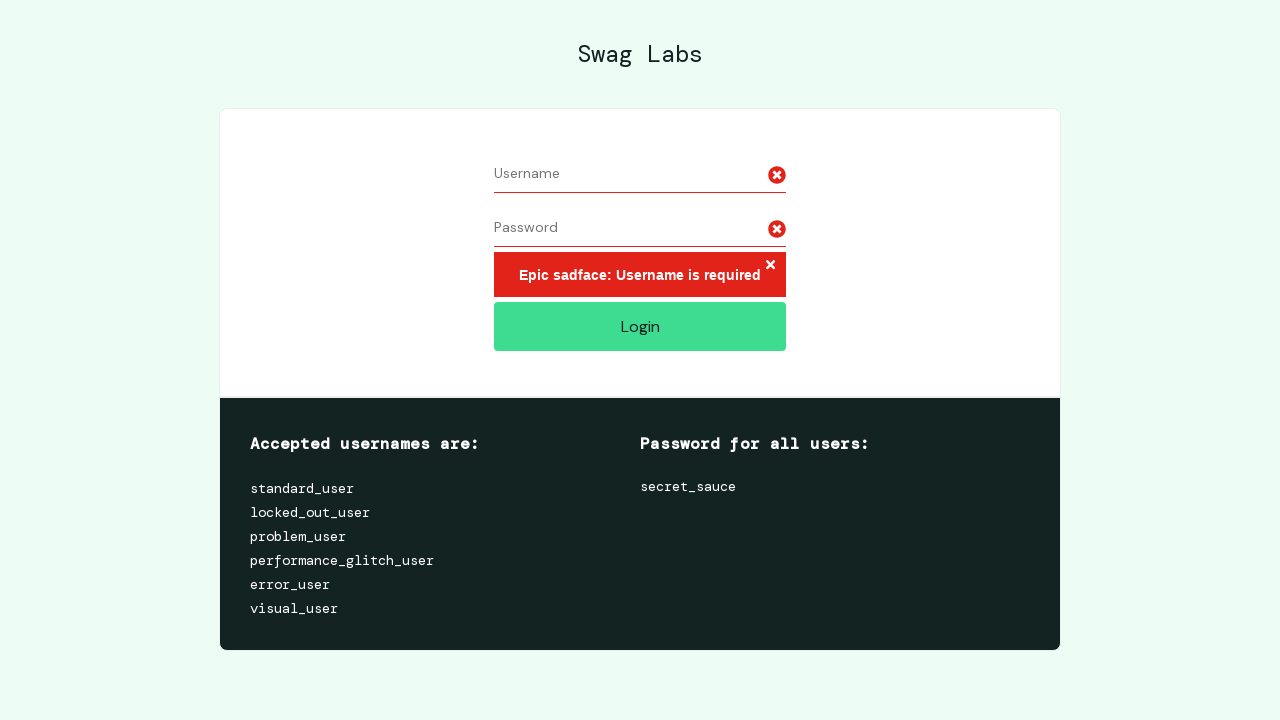

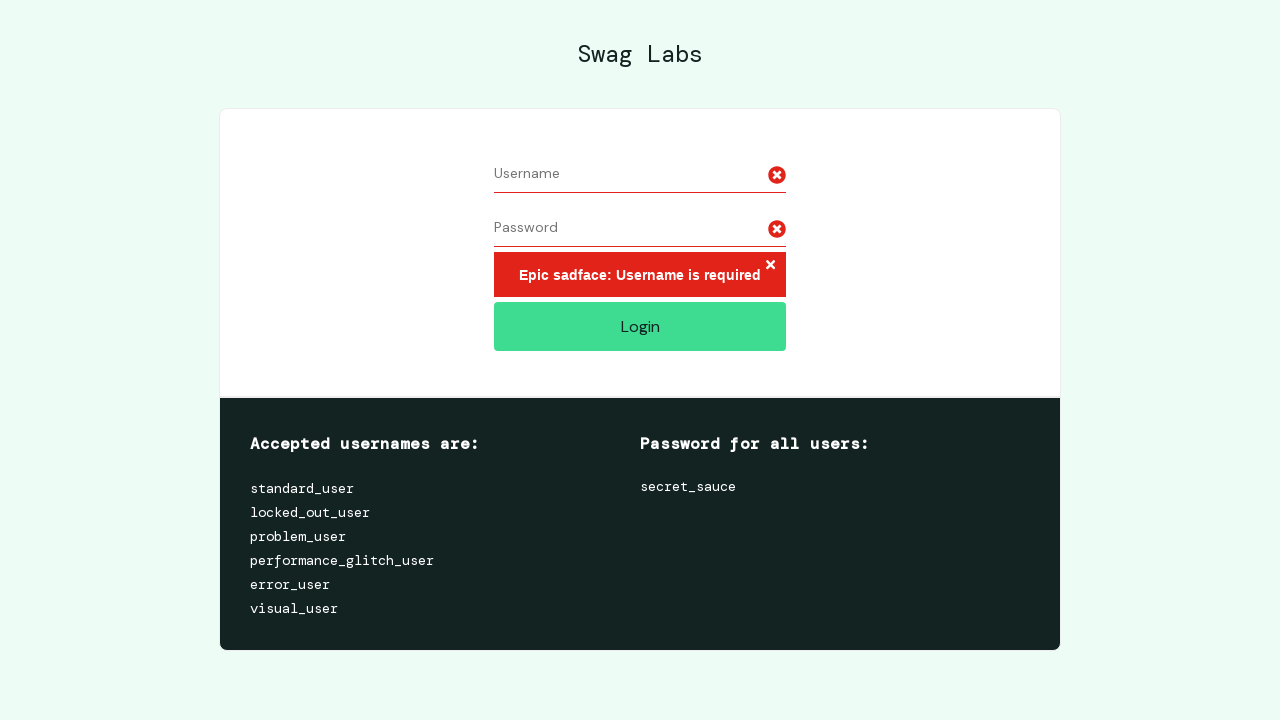